Tests that edits are cancelled when pressing Escape key

Starting URL: https://demo.playwright.dev/todomvc

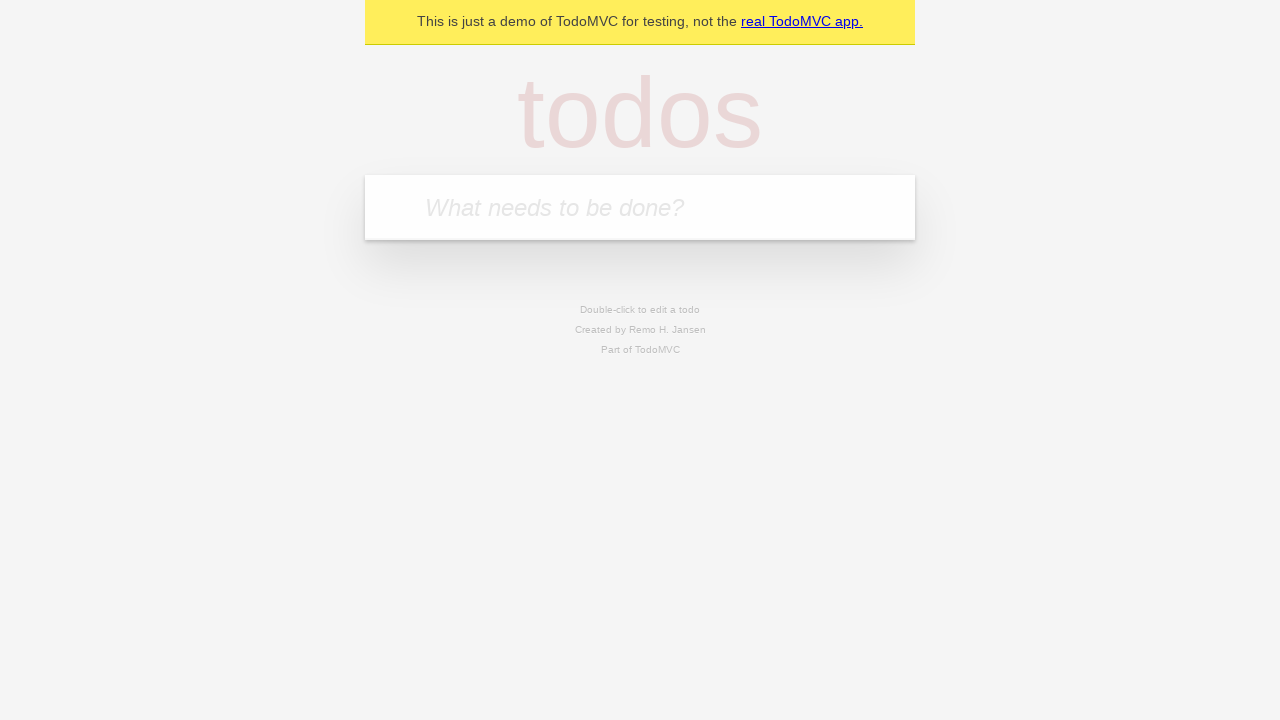

Filled new todo field with 'buy some cheese' on internal:attr=[placeholder="What needs to be done?"i]
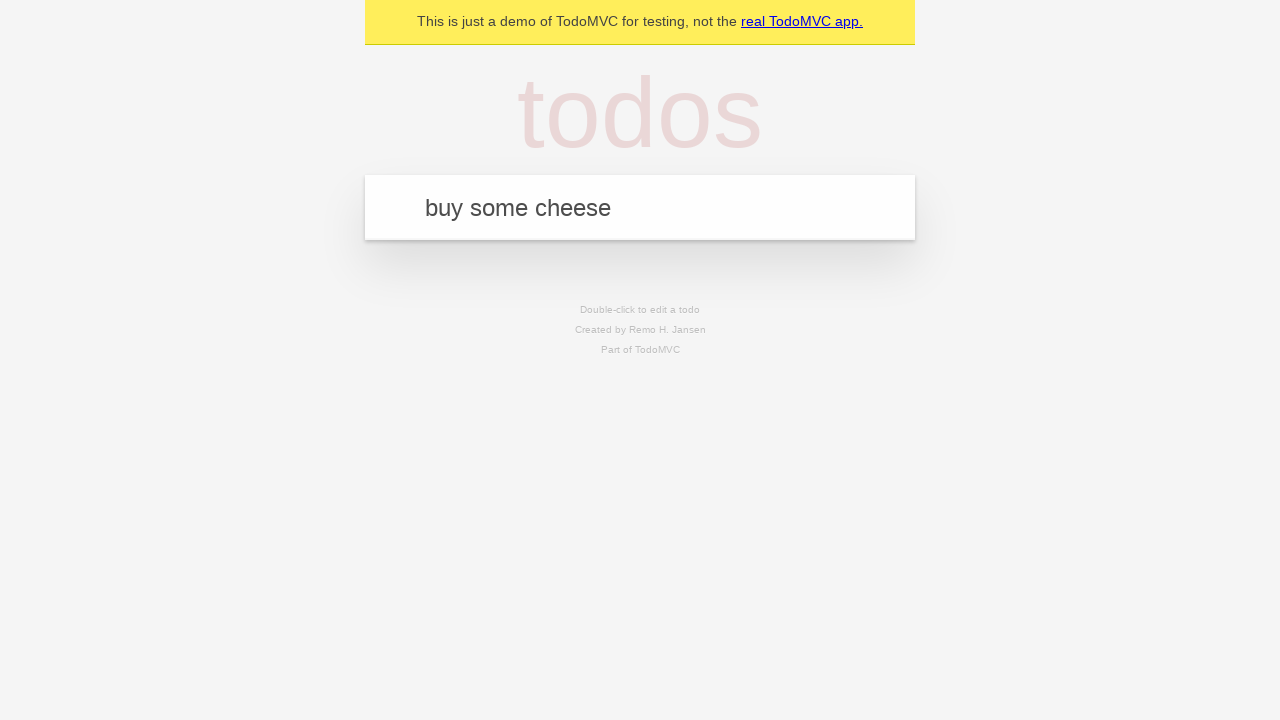

Pressed Enter to create todo 'buy some cheese' on internal:attr=[placeholder="What needs to be done?"i]
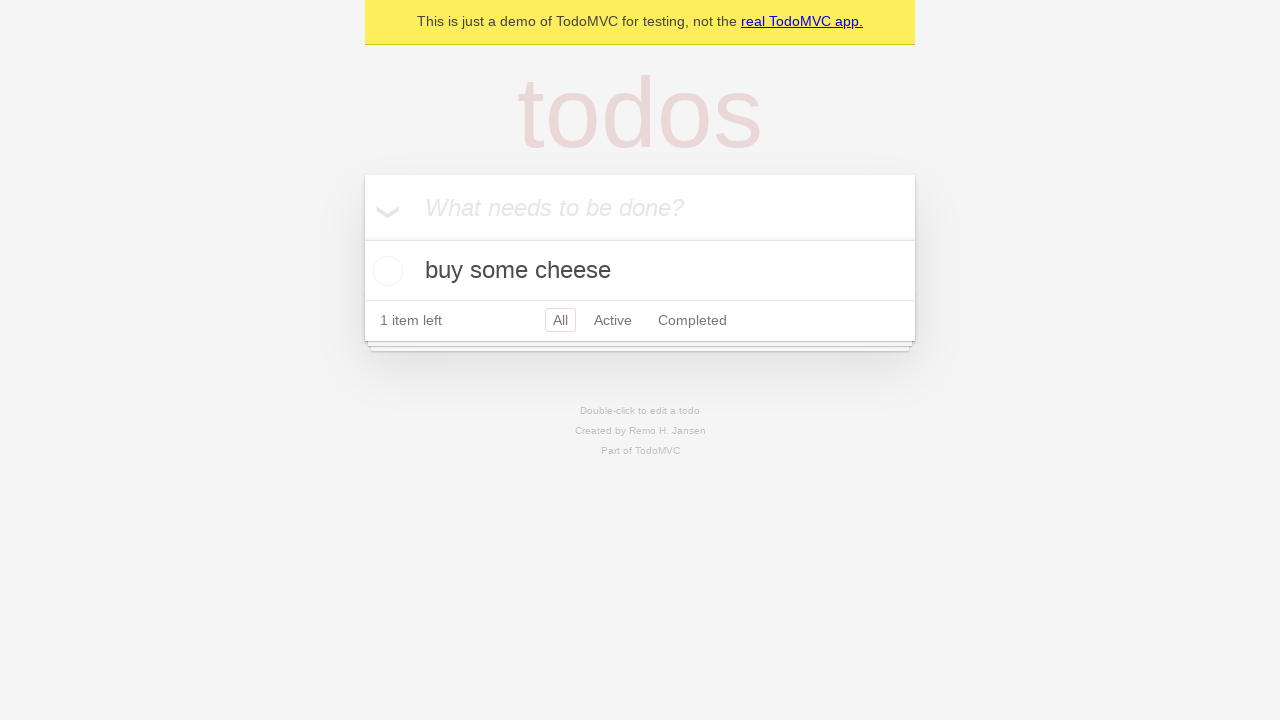

Filled new todo field with 'feed the cat' on internal:attr=[placeholder="What needs to be done?"i]
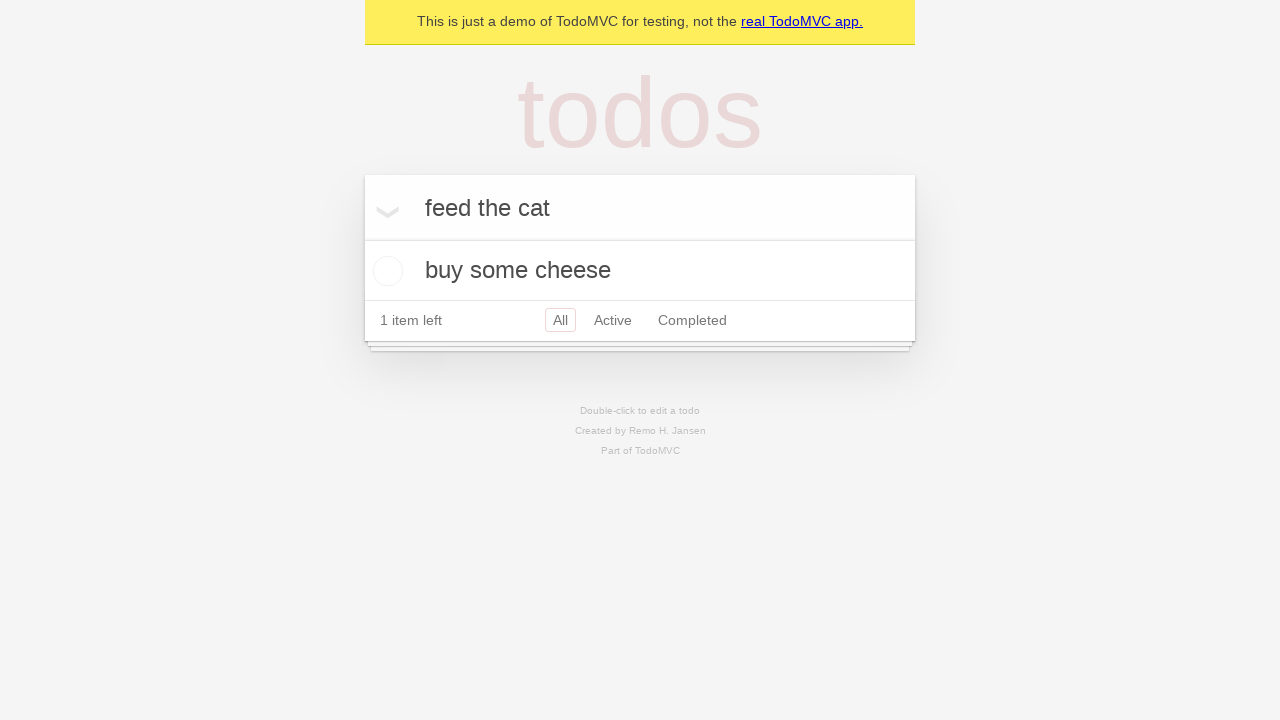

Pressed Enter to create todo 'feed the cat' on internal:attr=[placeholder="What needs to be done?"i]
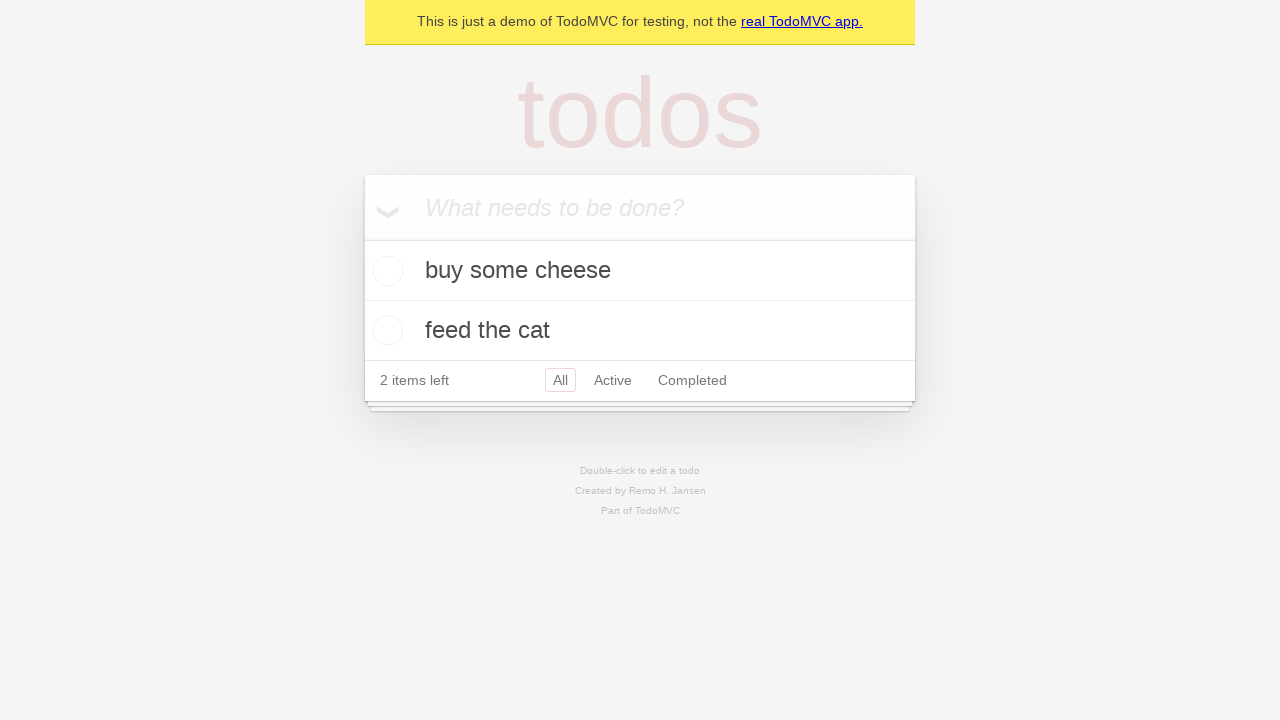

Filled new todo field with 'book a doctors appointment' on internal:attr=[placeholder="What needs to be done?"i]
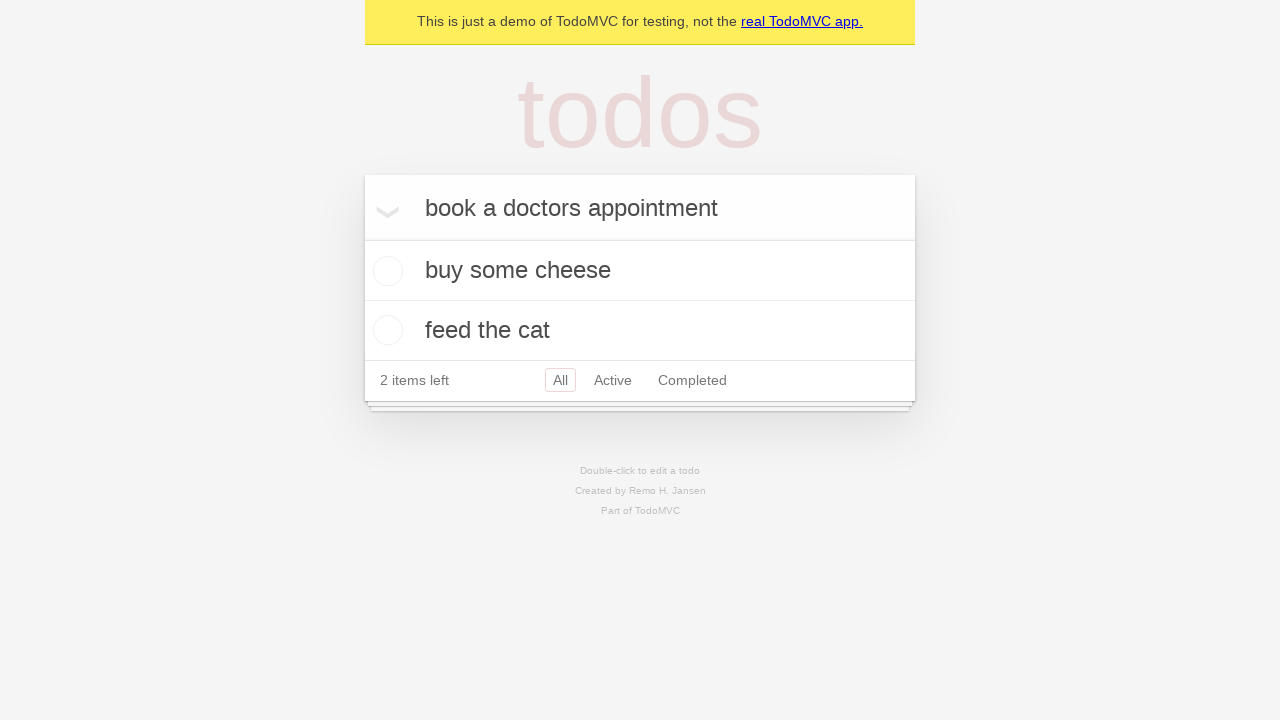

Pressed Enter to create todo 'book a doctors appointment' on internal:attr=[placeholder="What needs to be done?"i]
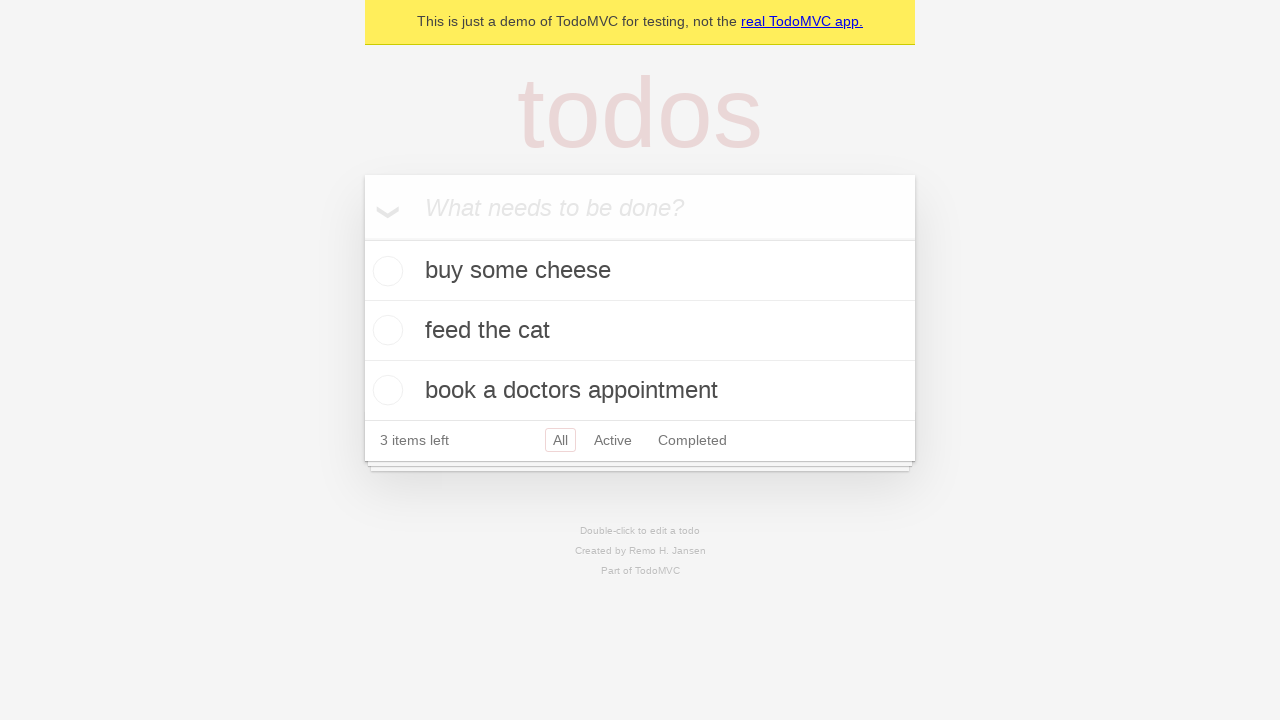

Double-clicked on second todo item to enter edit mode at (640, 331) on internal:testid=[data-testid="todo-item"s] >> nth=1
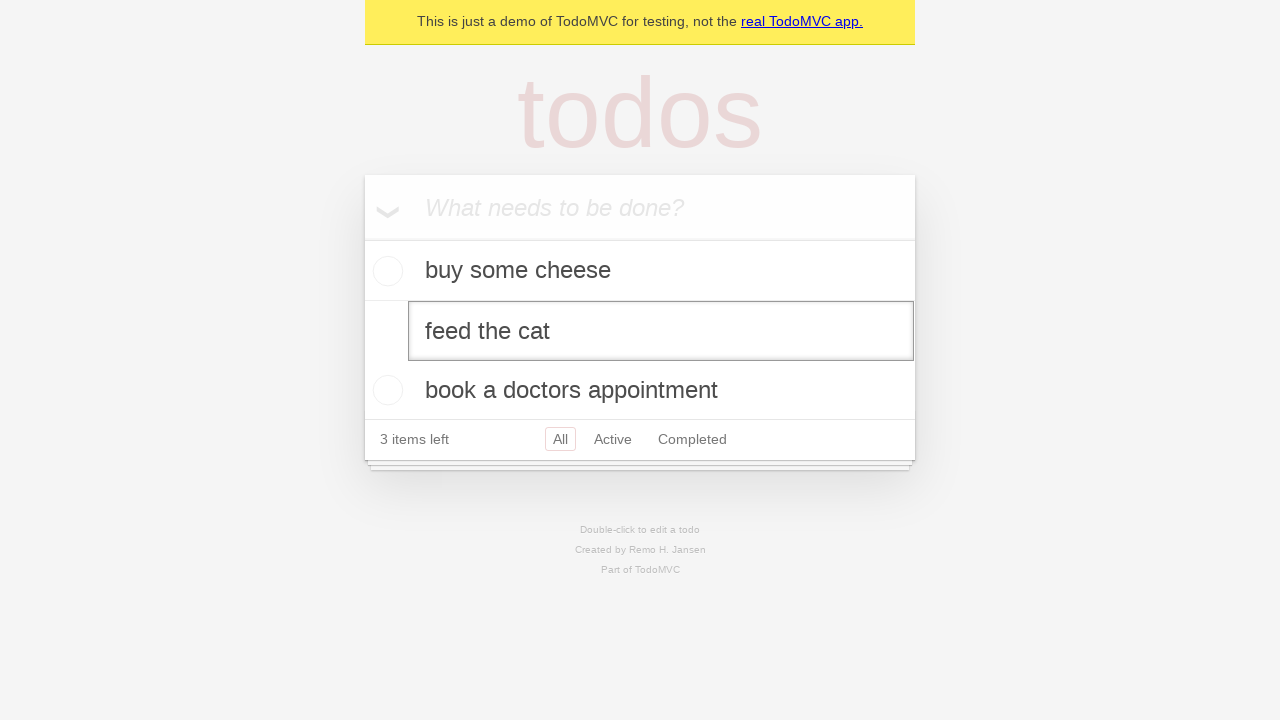

Filled edit field with 'buy some sausages' on internal:testid=[data-testid="todo-item"s] >> nth=1 >> internal:role=textbox[nam
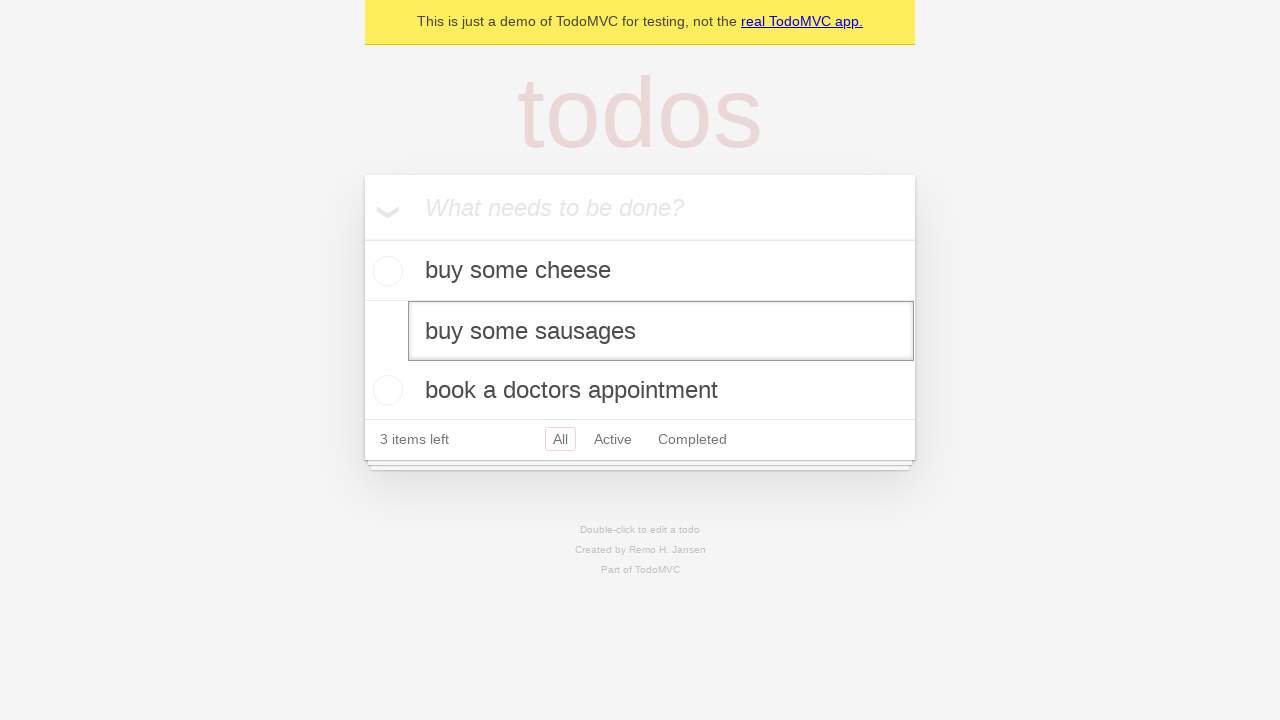

Pressed Escape key to cancel the edit on internal:testid=[data-testid="todo-item"s] >> nth=1 >> internal:role=textbox[nam
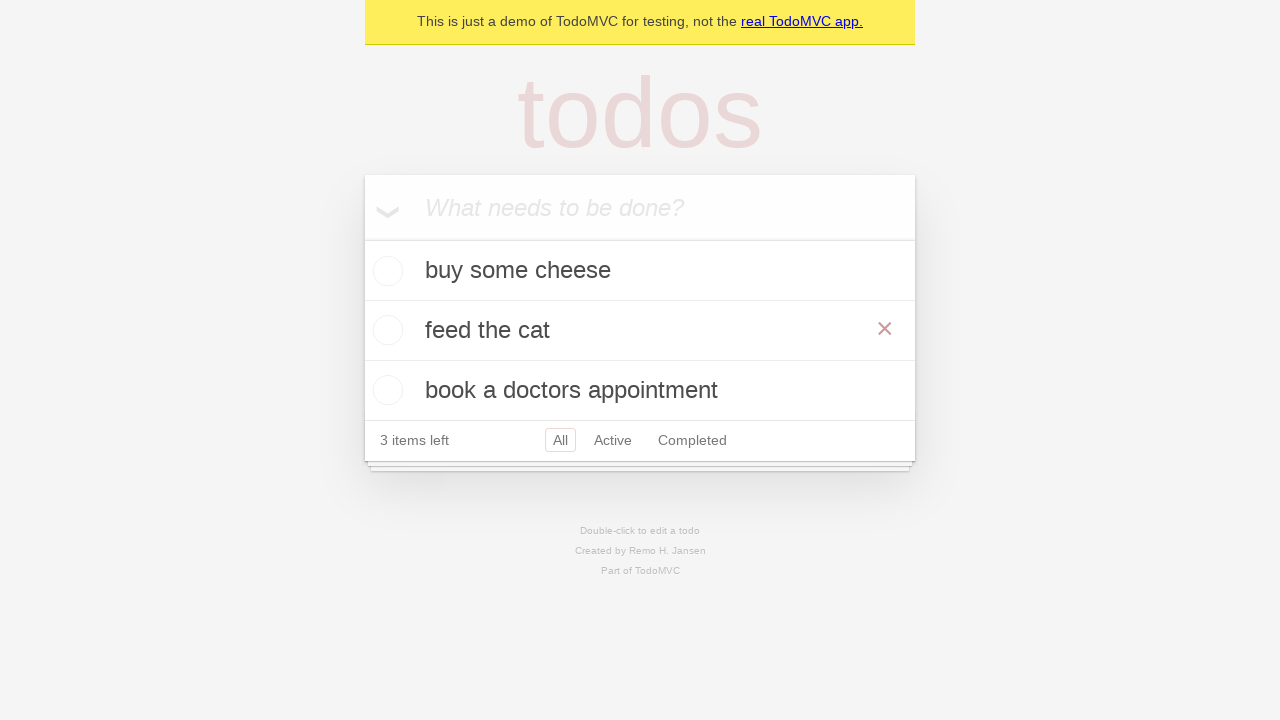

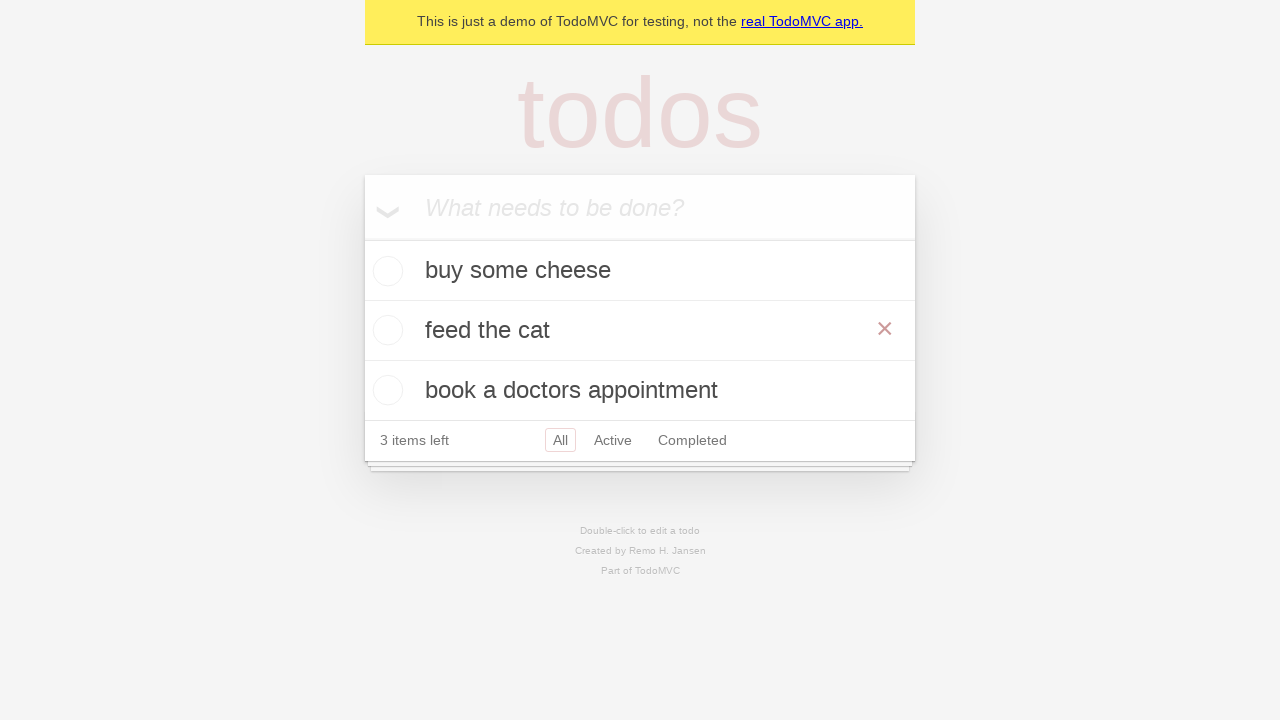